Tests getting unique employees from table-2 by extracting employee names and counting unique occurrences

Starting URL: http://automationbykrishna.com/#

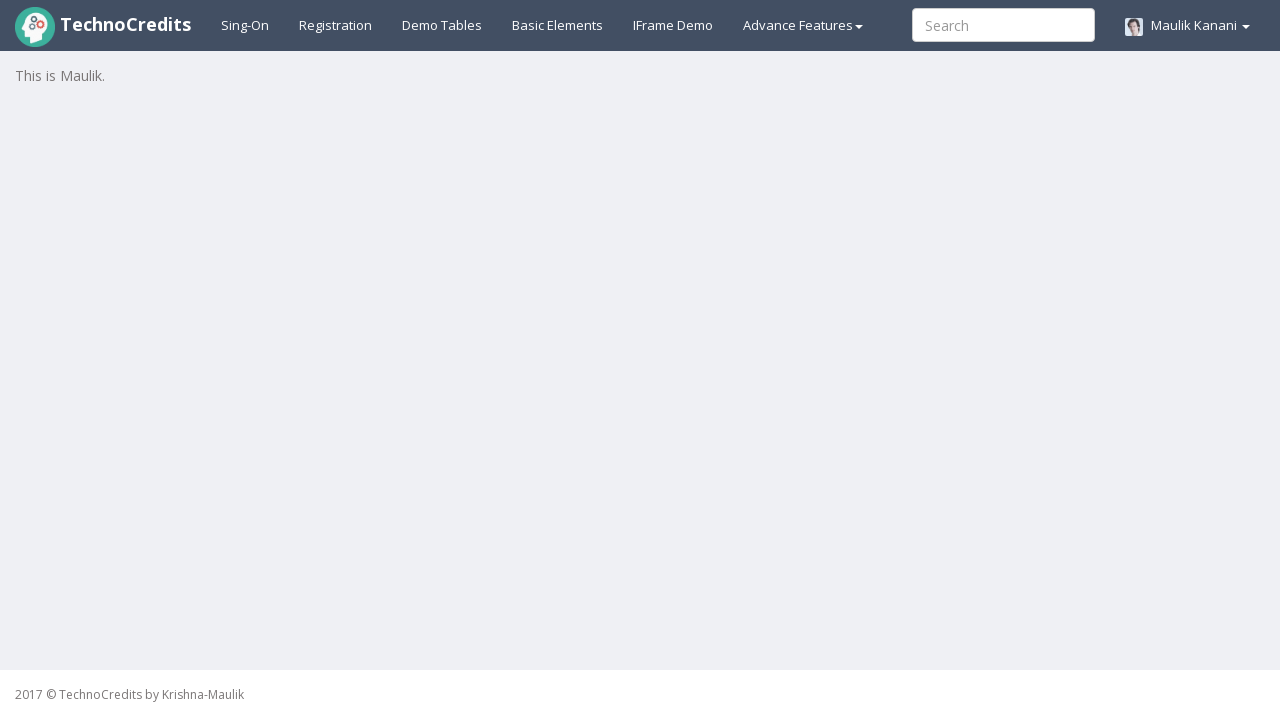

Clicked on Demo Tables link at (442, 25) on xpath=//a[@id='demotable']
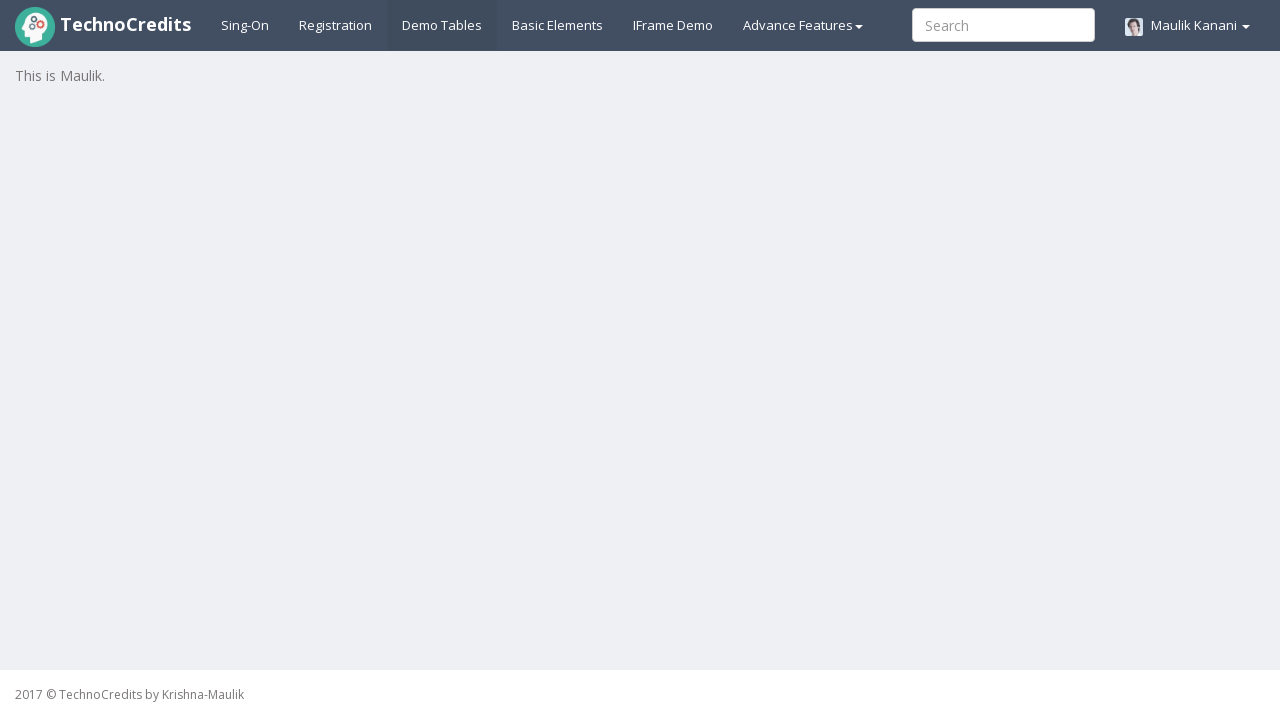

Table with class 'table table-striped' loaded
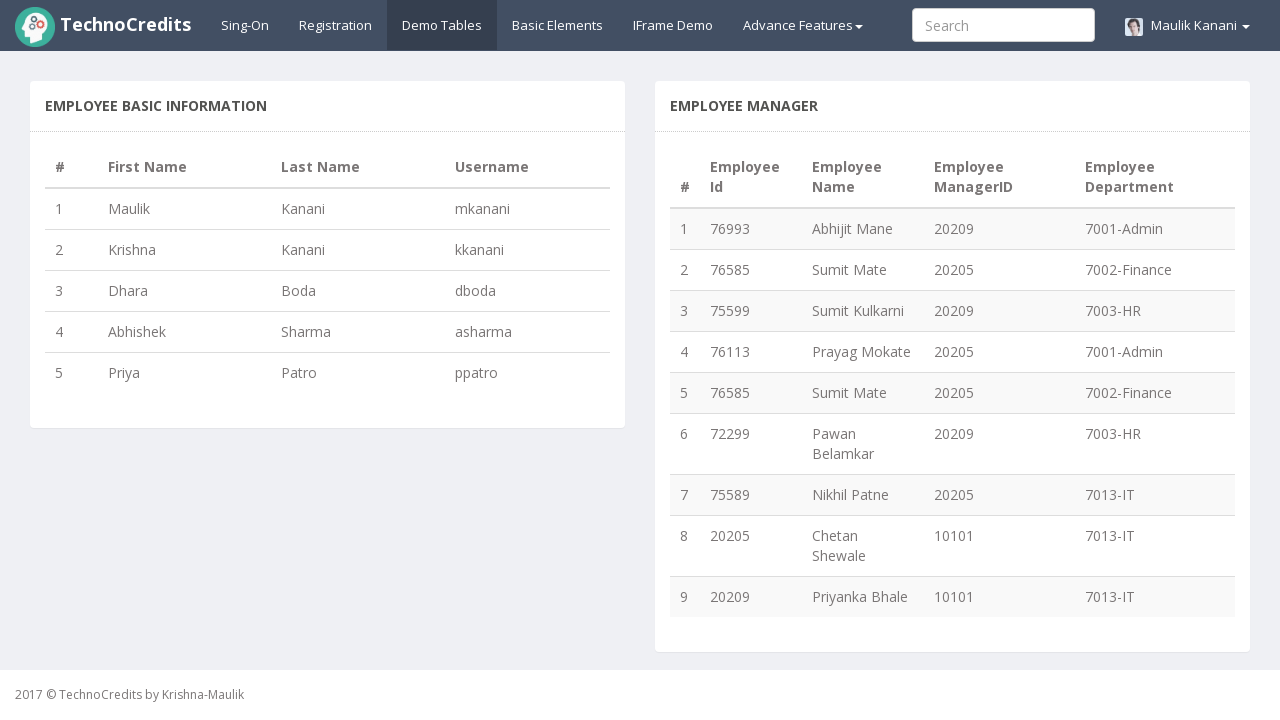

Located all employee name cells in table column 3
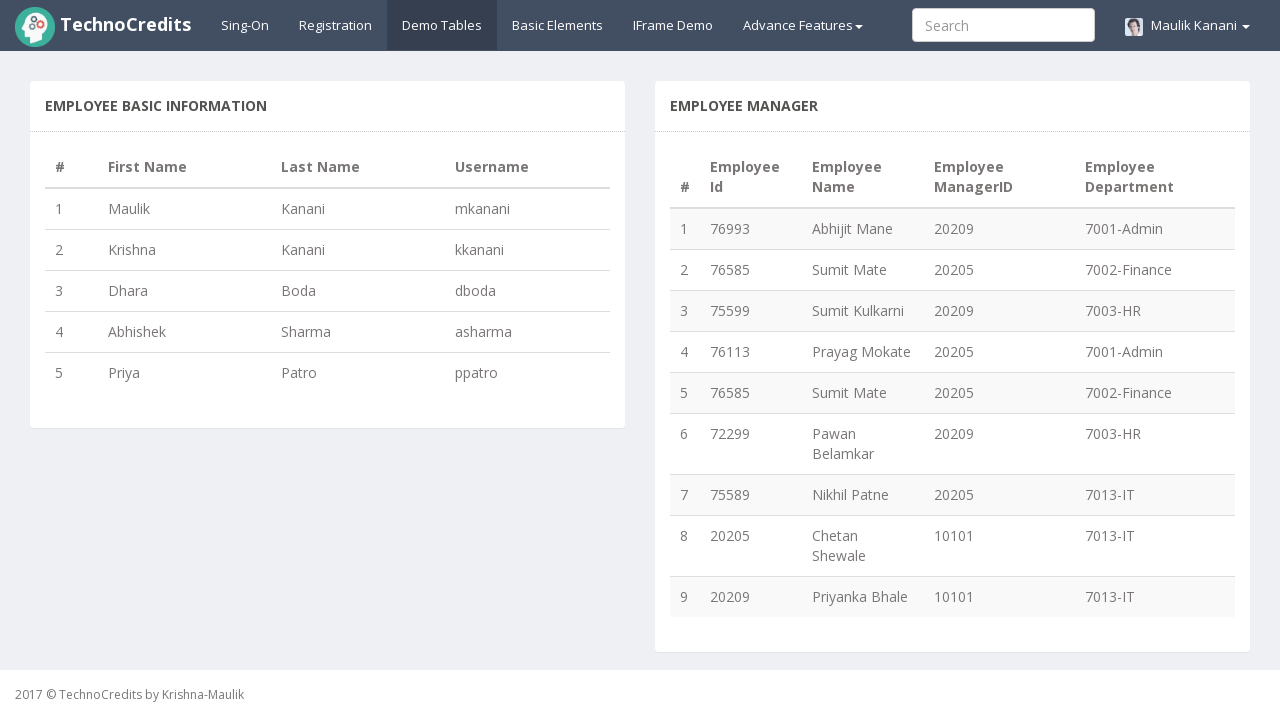

Extracted and stored unique employee names from table cells
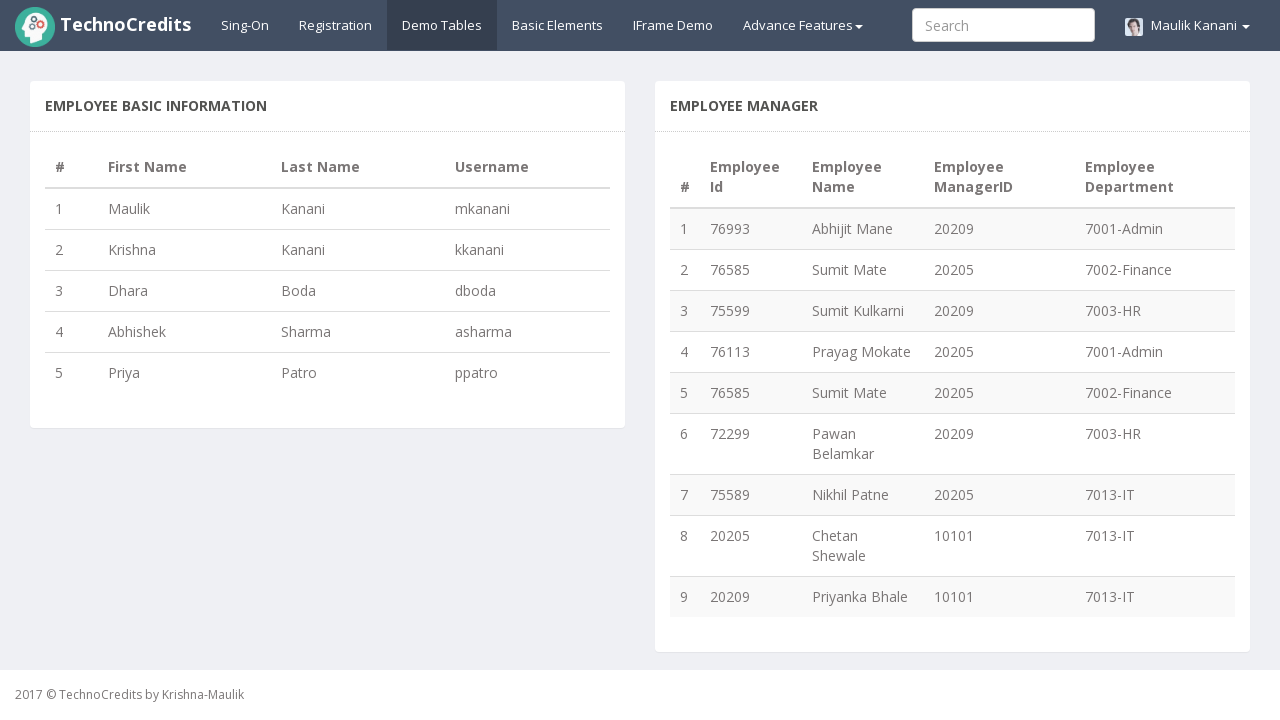

Verified unique employees count: 8 unique employees found
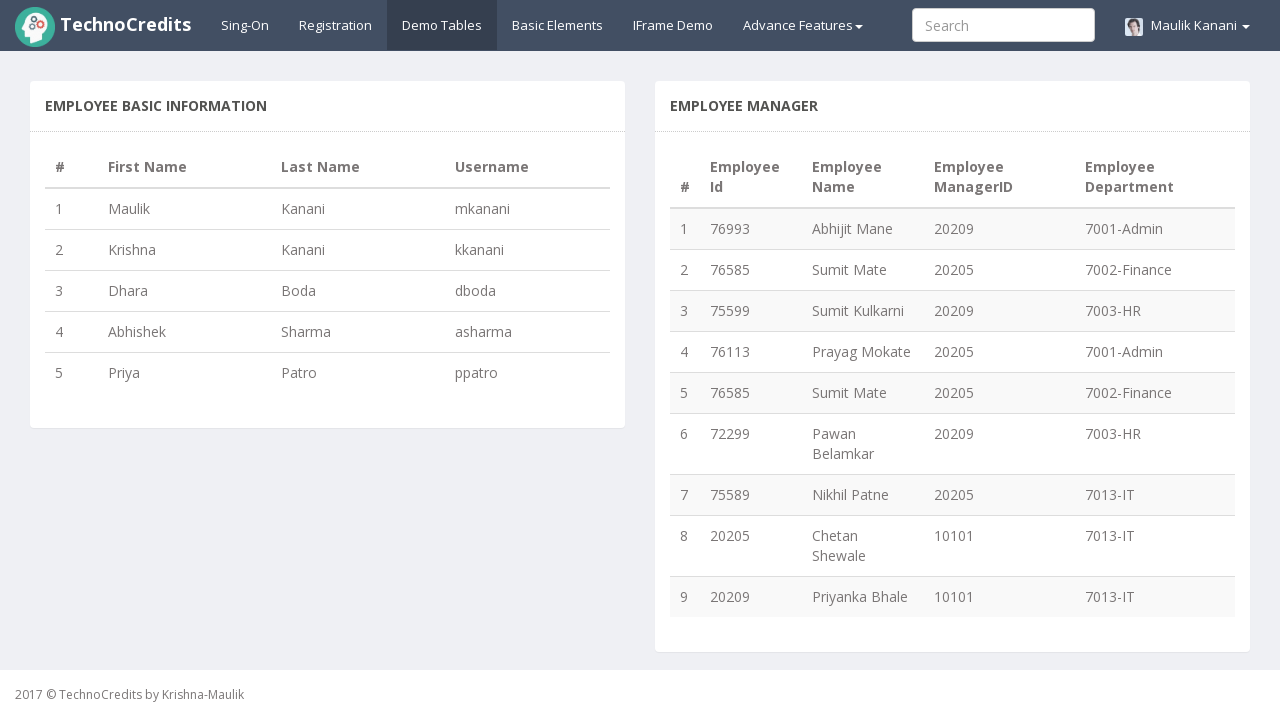

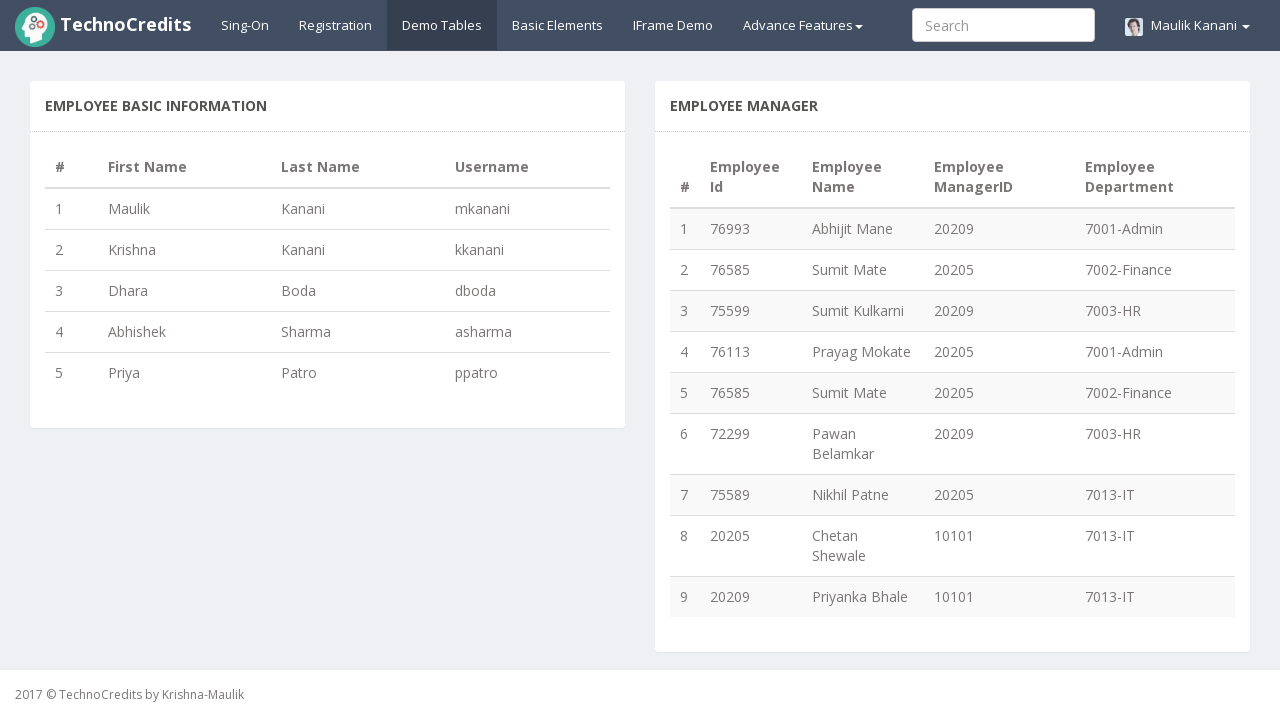